Tests link counting and navigation by counting links on the page, in the footer section, and in a specific column, then opens each link in the column in a new tab and retrieves their titles

Starting URL: https://rahulshettyacademy.com/AutomationPractice/

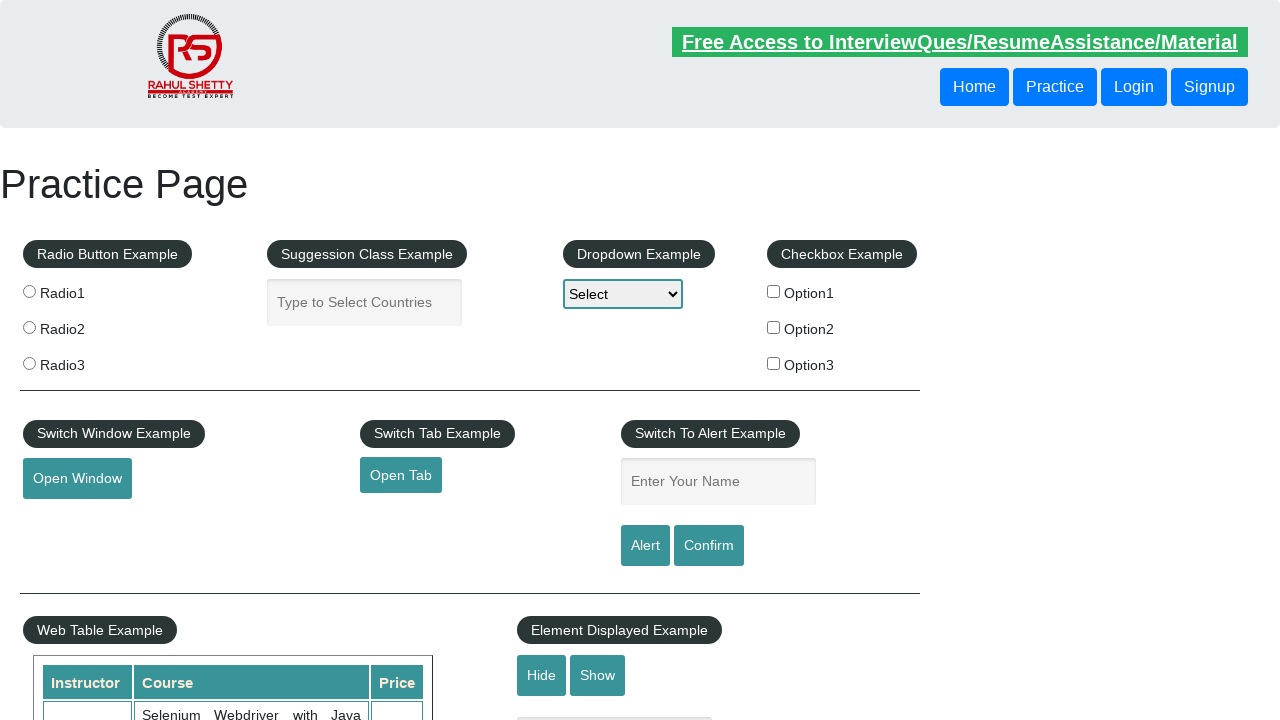

Navigated to AutomationPractice page
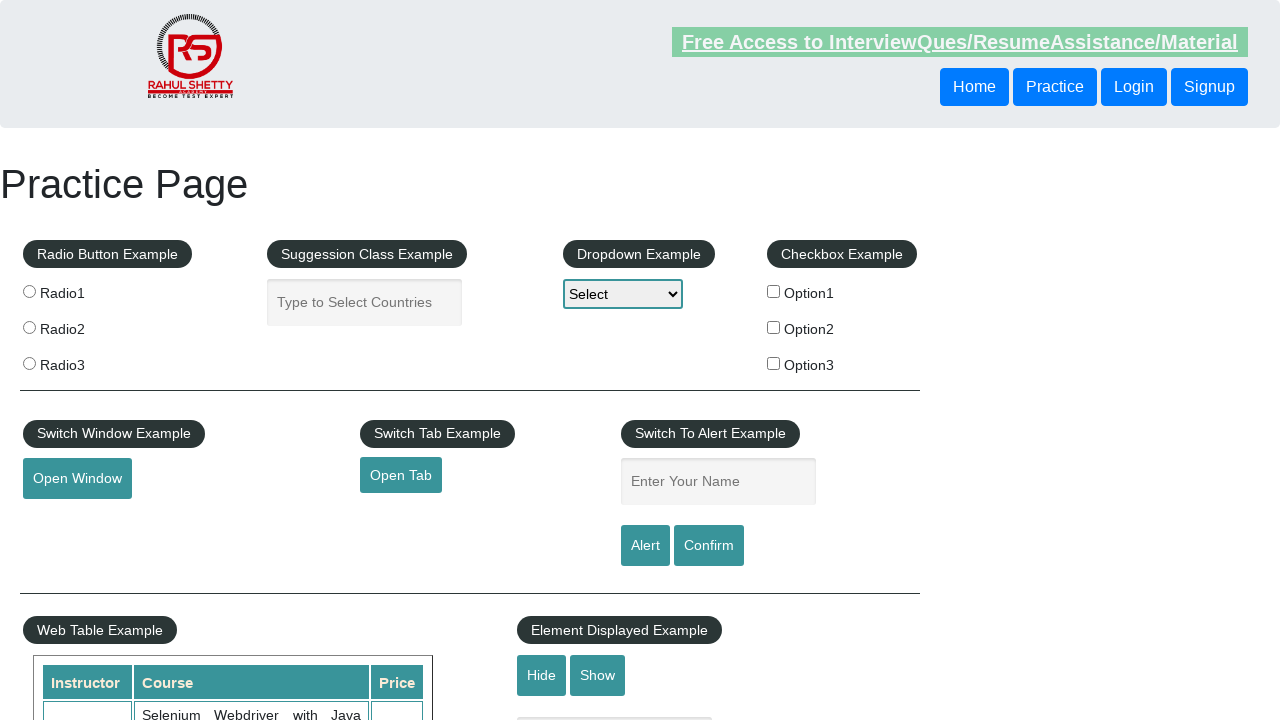

Counted total links on page: 27
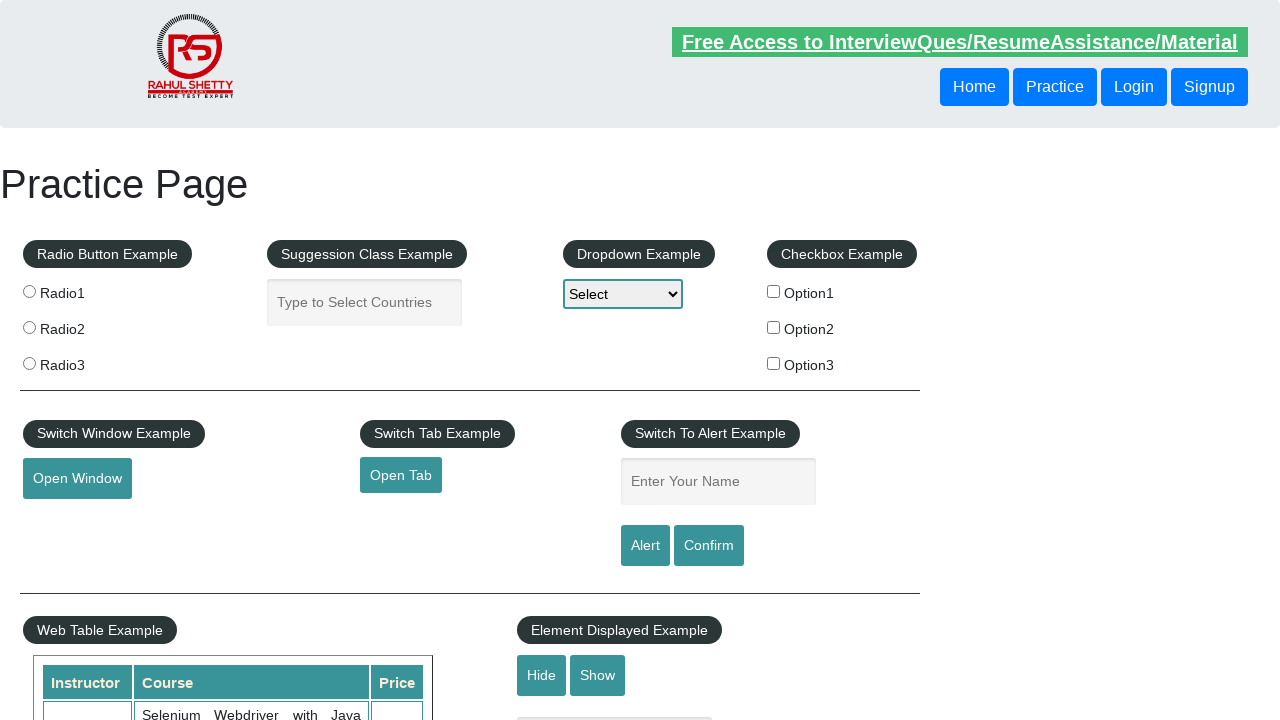

Located footer section
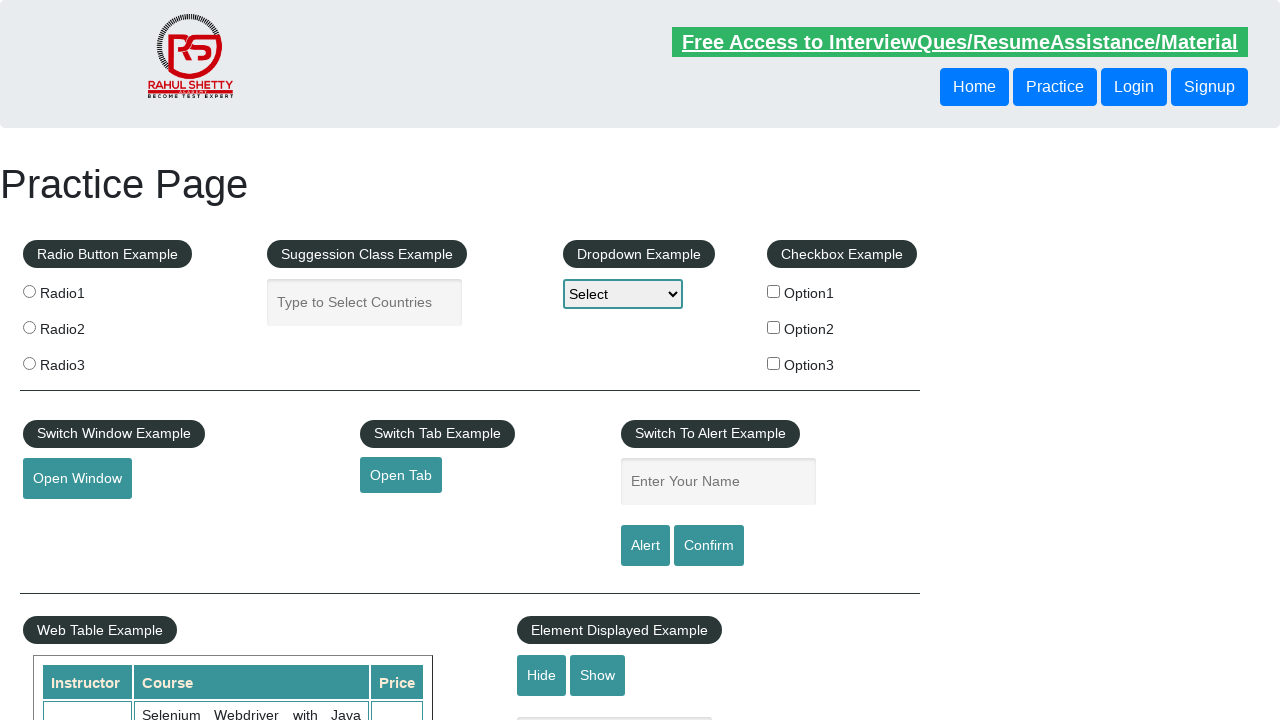

Counted links in footer: 20
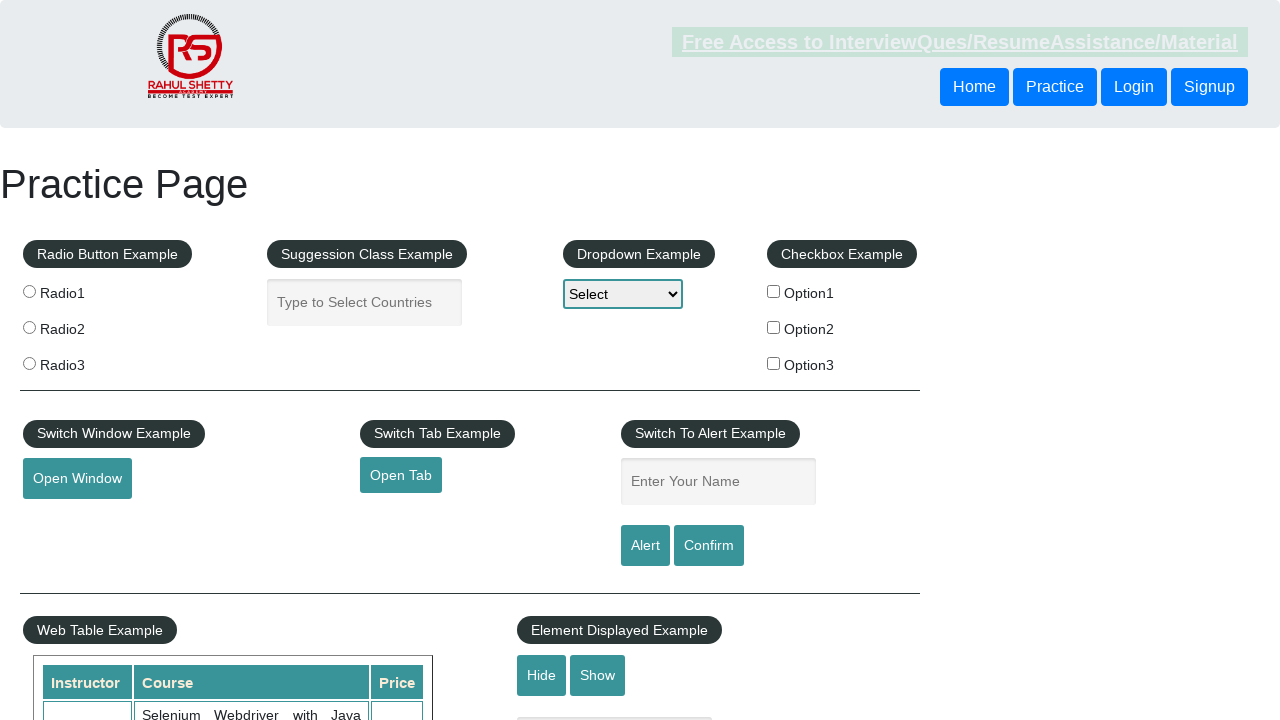

Located first column of footer
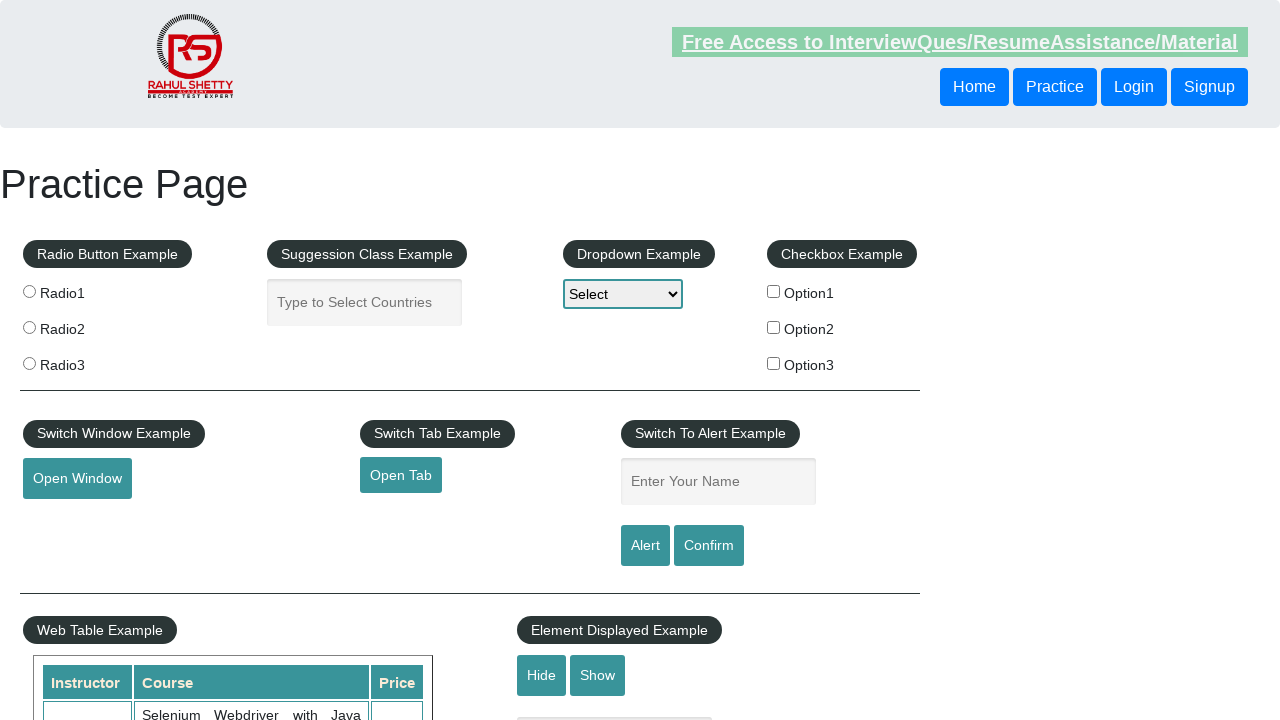

Counted links in first column: 5
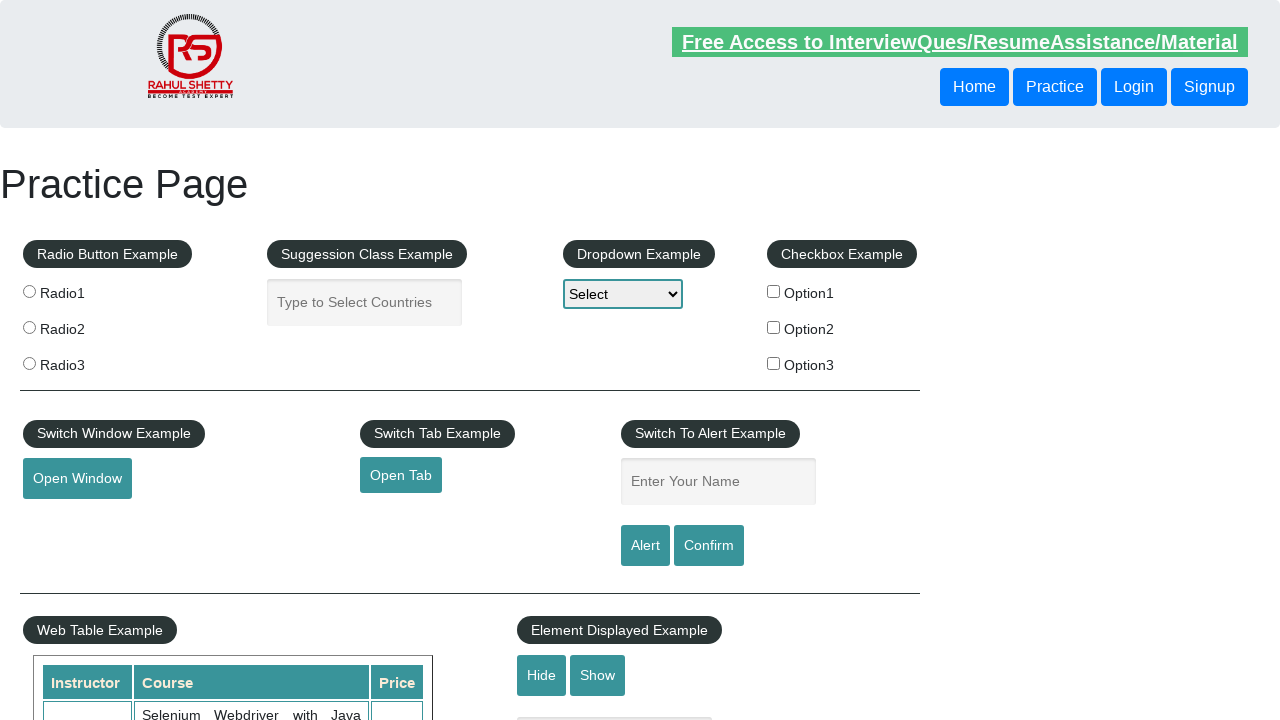

Opened link 1 from first column in new tab at (68, 520) on #gf-BIG >> xpath=//table/tbody/tr/td[1]/ul >> a >> nth=1
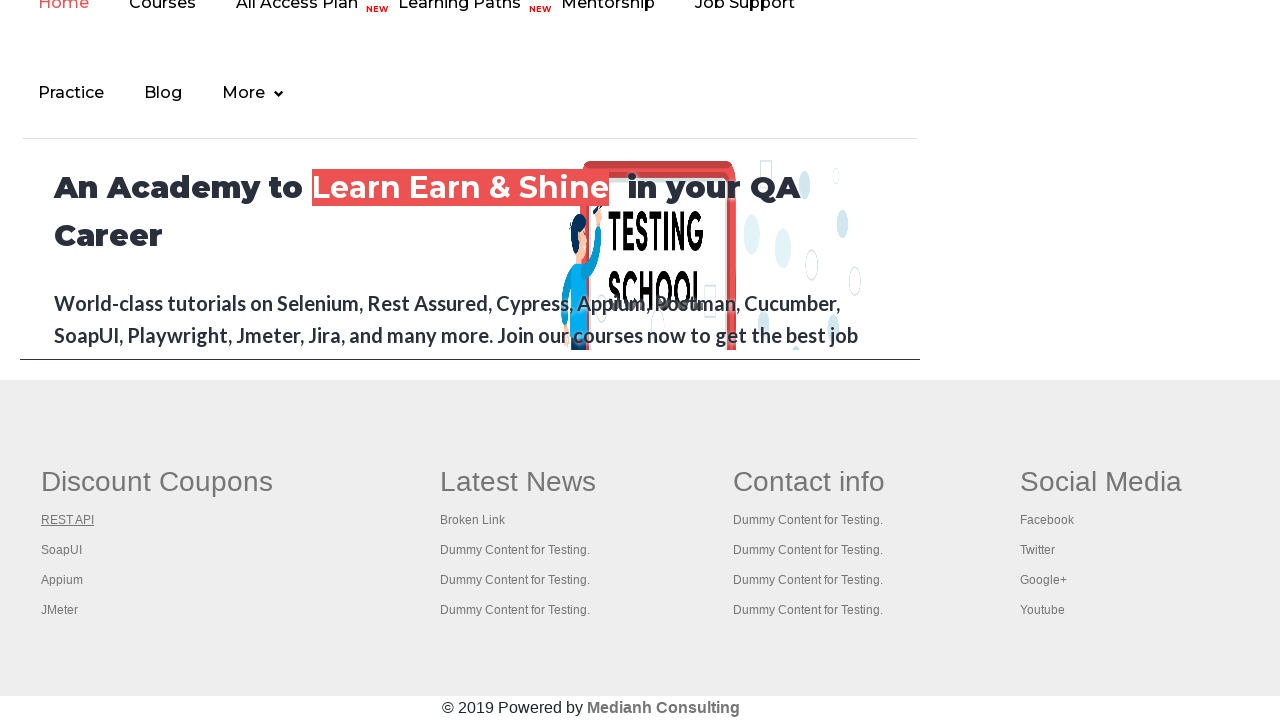

New tab loaded for link 1
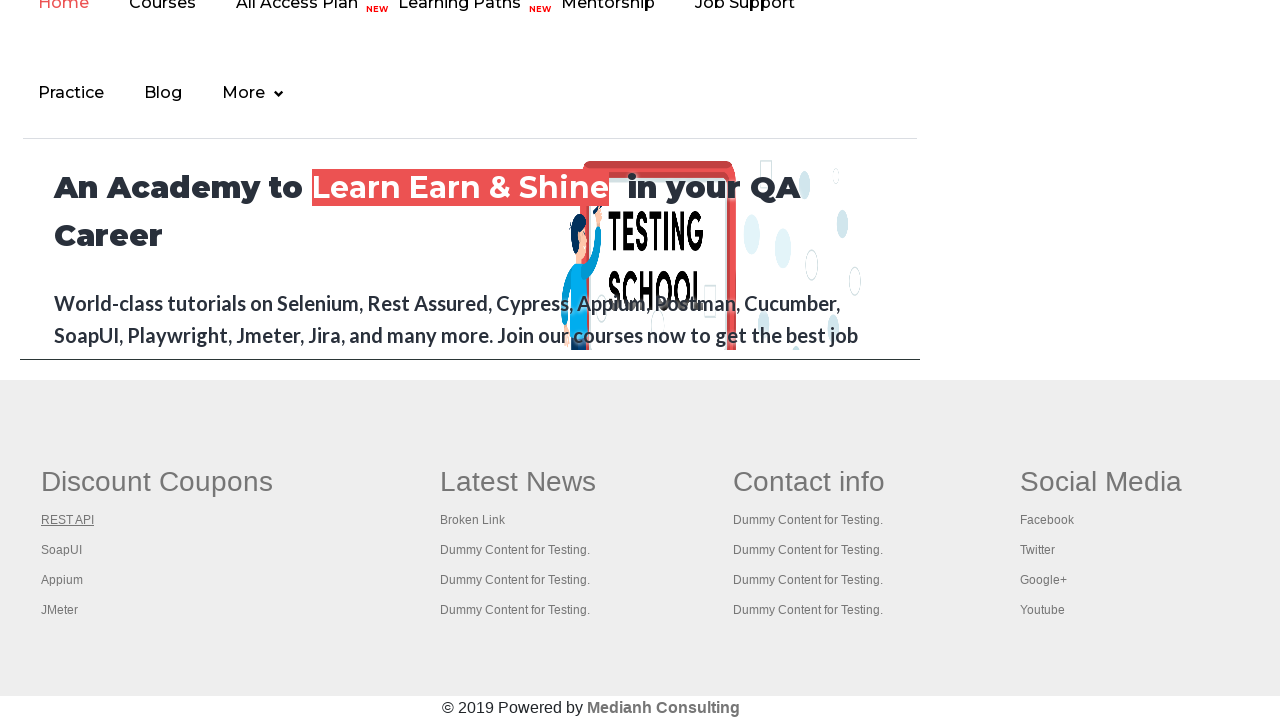

Opened link 2 from first column in new tab at (62, 550) on #gf-BIG >> xpath=//table/tbody/tr/td[1]/ul >> a >> nth=2
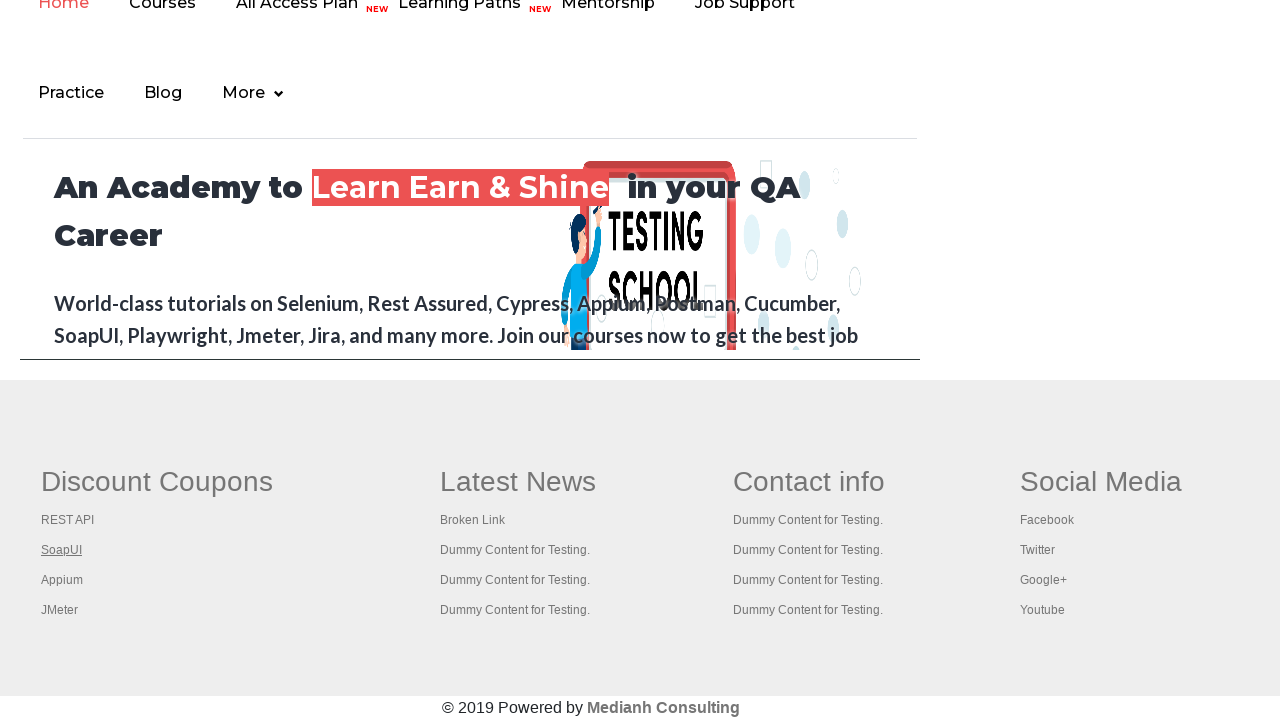

New tab loaded for link 2
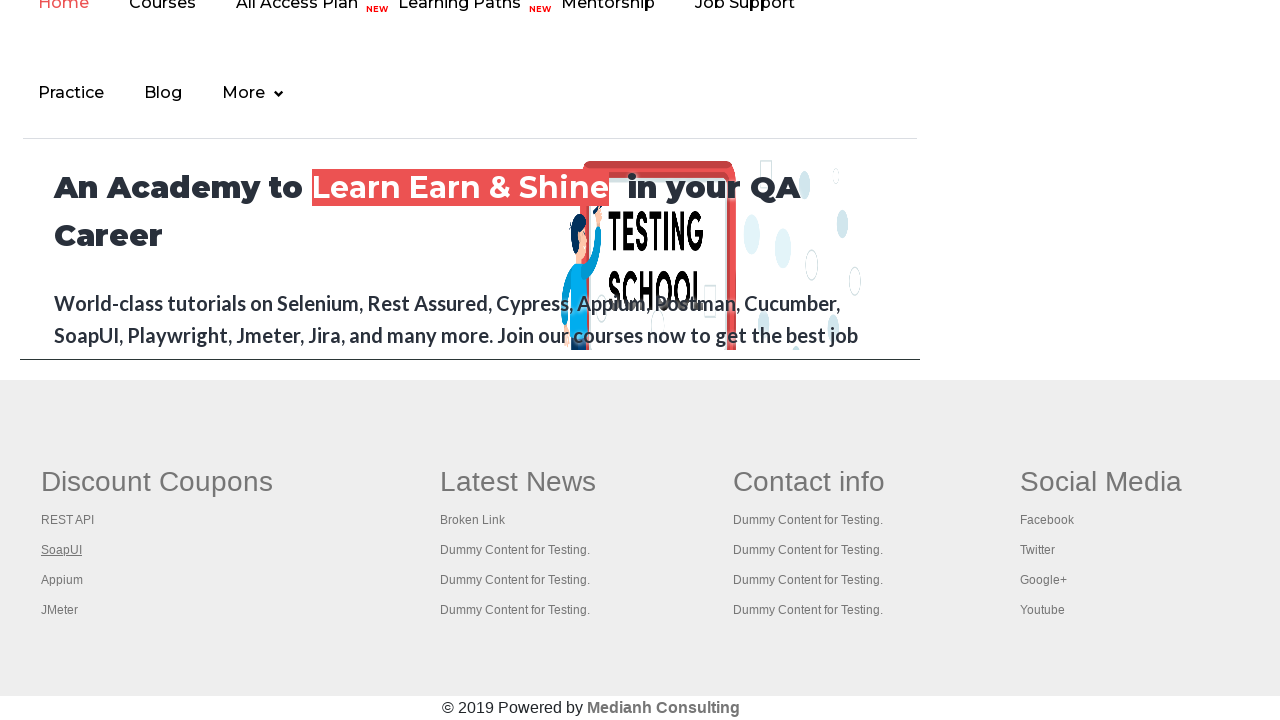

Opened link 3 from first column in new tab at (62, 580) on #gf-BIG >> xpath=//table/tbody/tr/td[1]/ul >> a >> nth=3
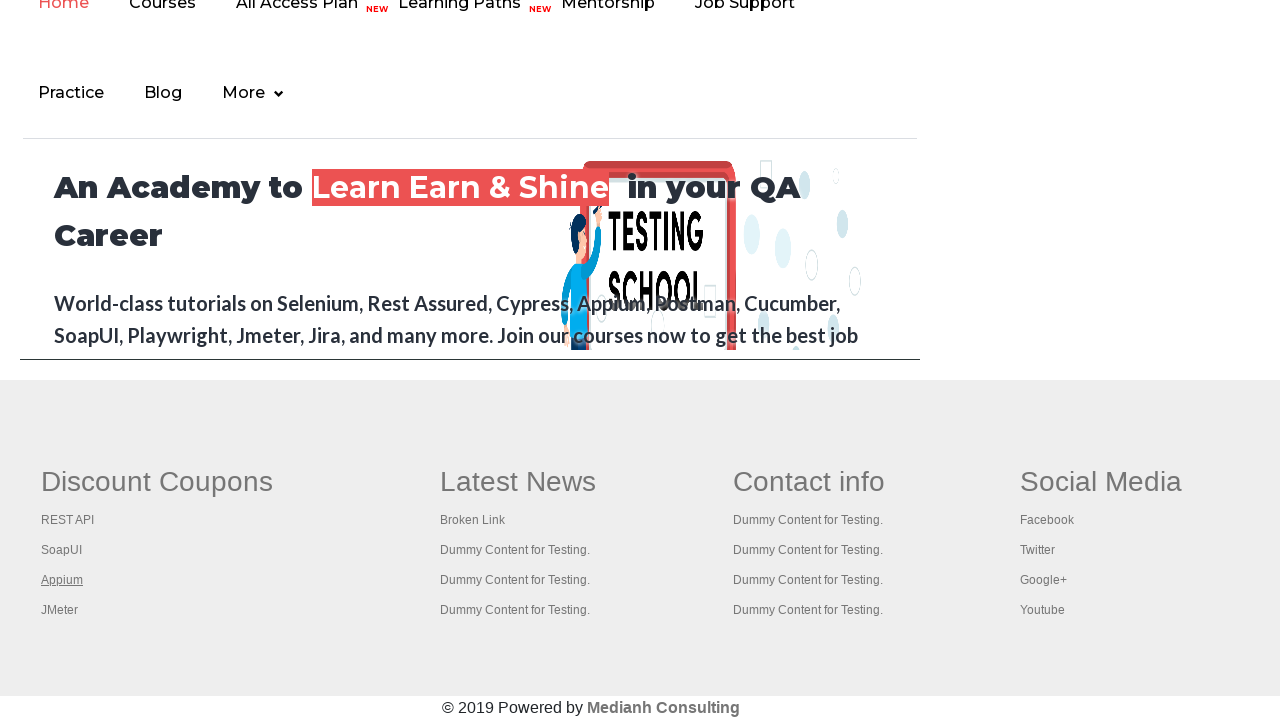

New tab loaded for link 3
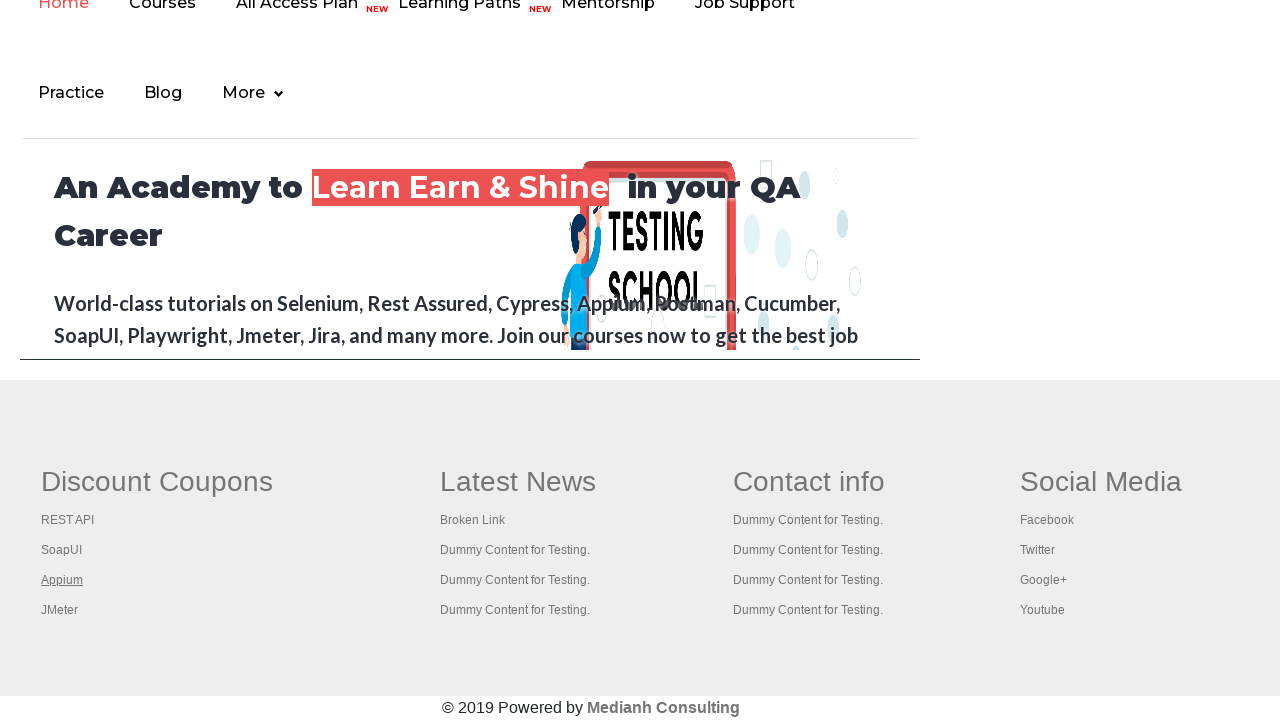

Opened link 4 from first column in new tab at (60, 610) on #gf-BIG >> xpath=//table/tbody/tr/td[1]/ul >> a >> nth=4
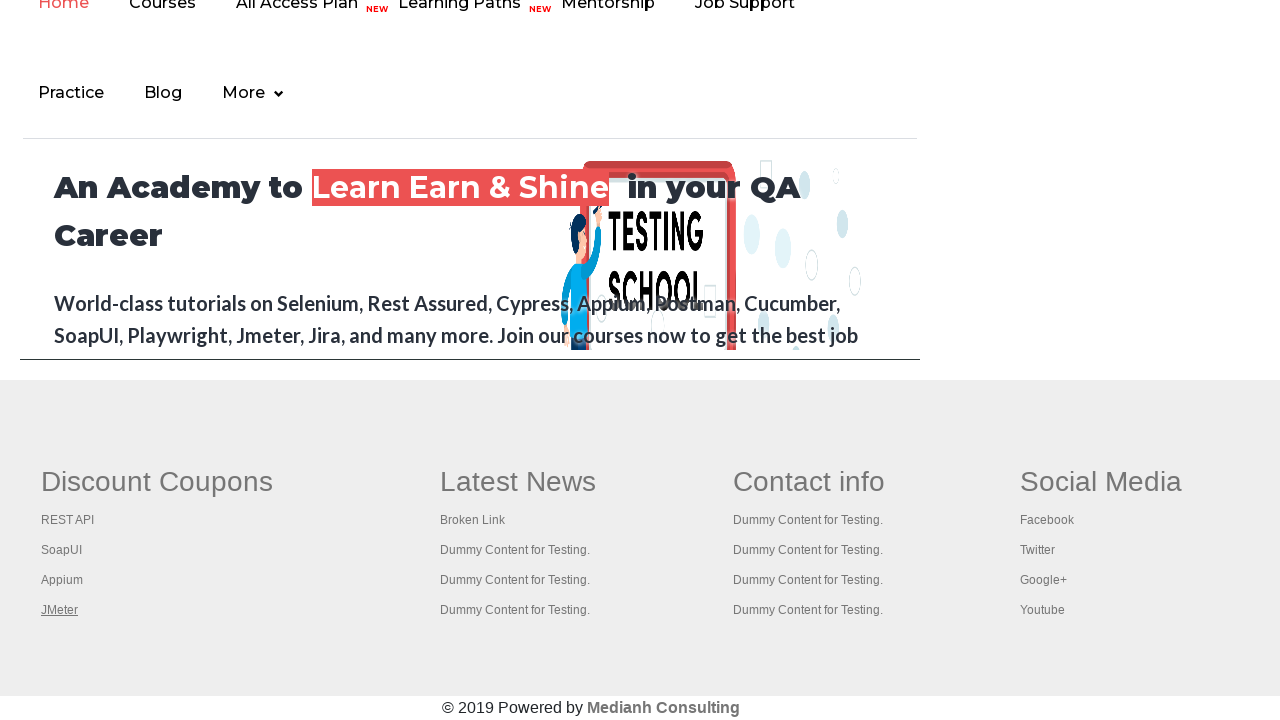

New tab loaded for link 4
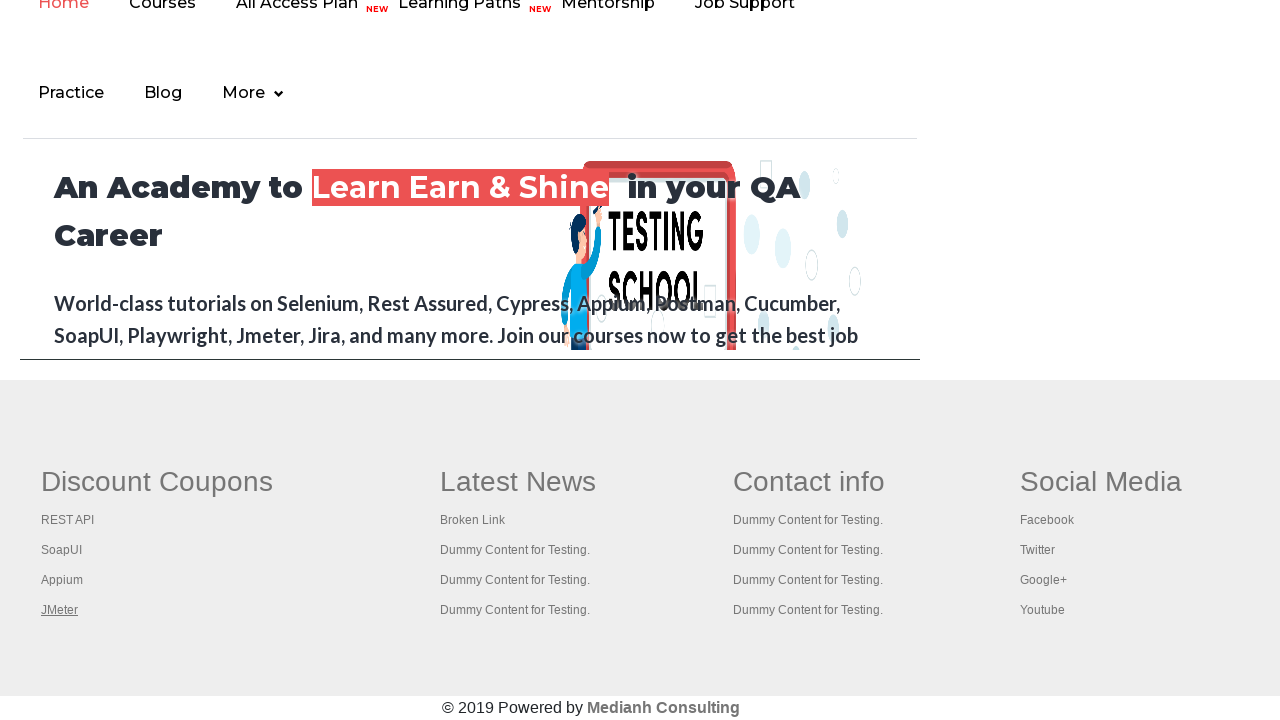

Retrieved 5 open pages
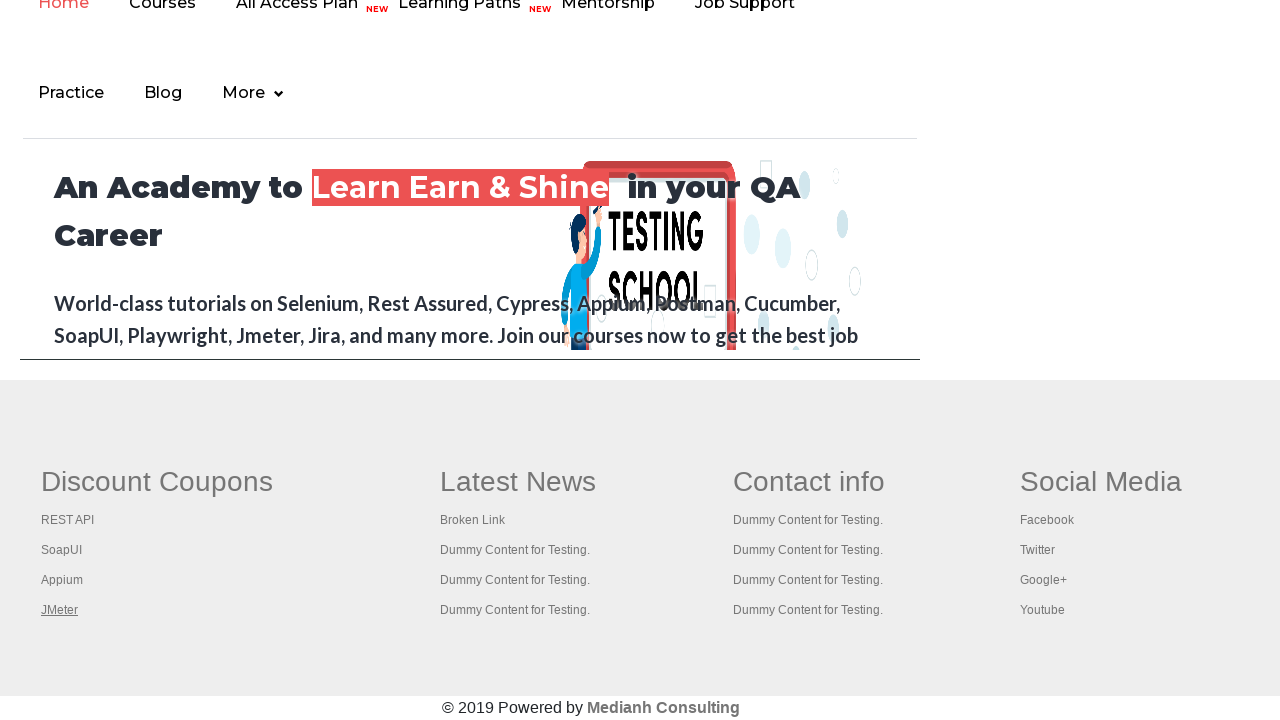

Retrieved page title: Practice Page
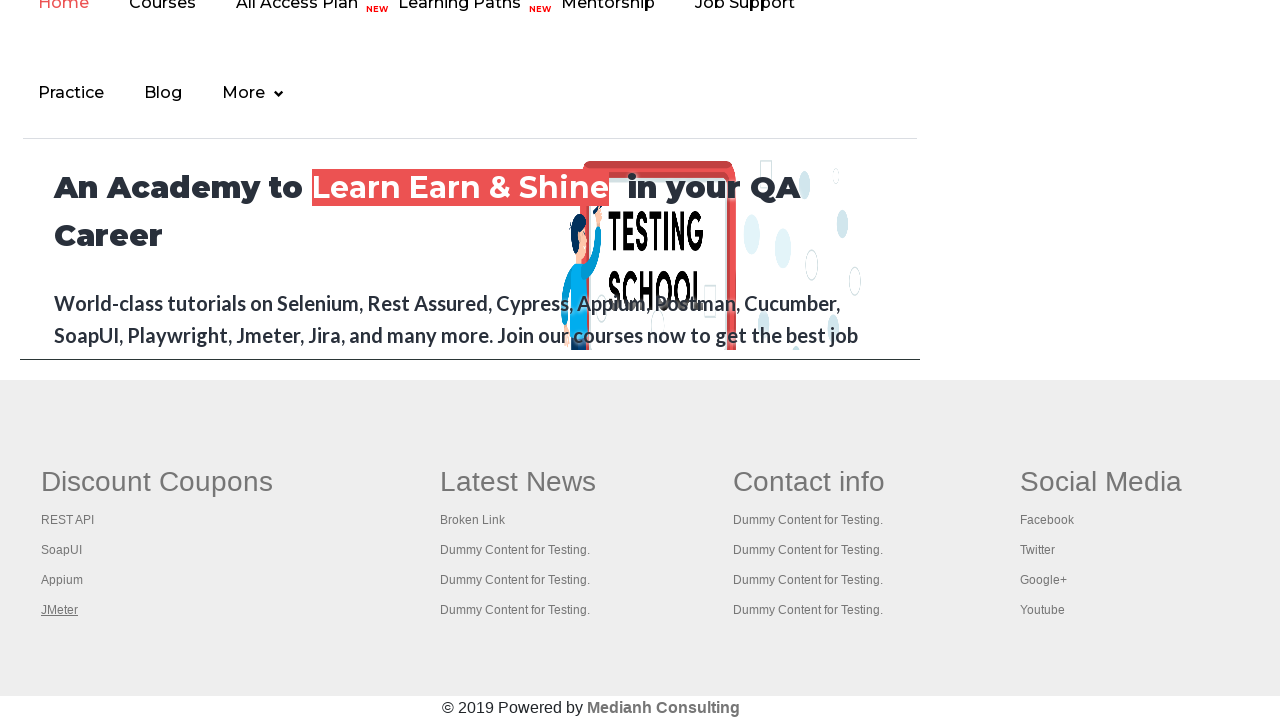

Retrieved page title: REST API Tutorial
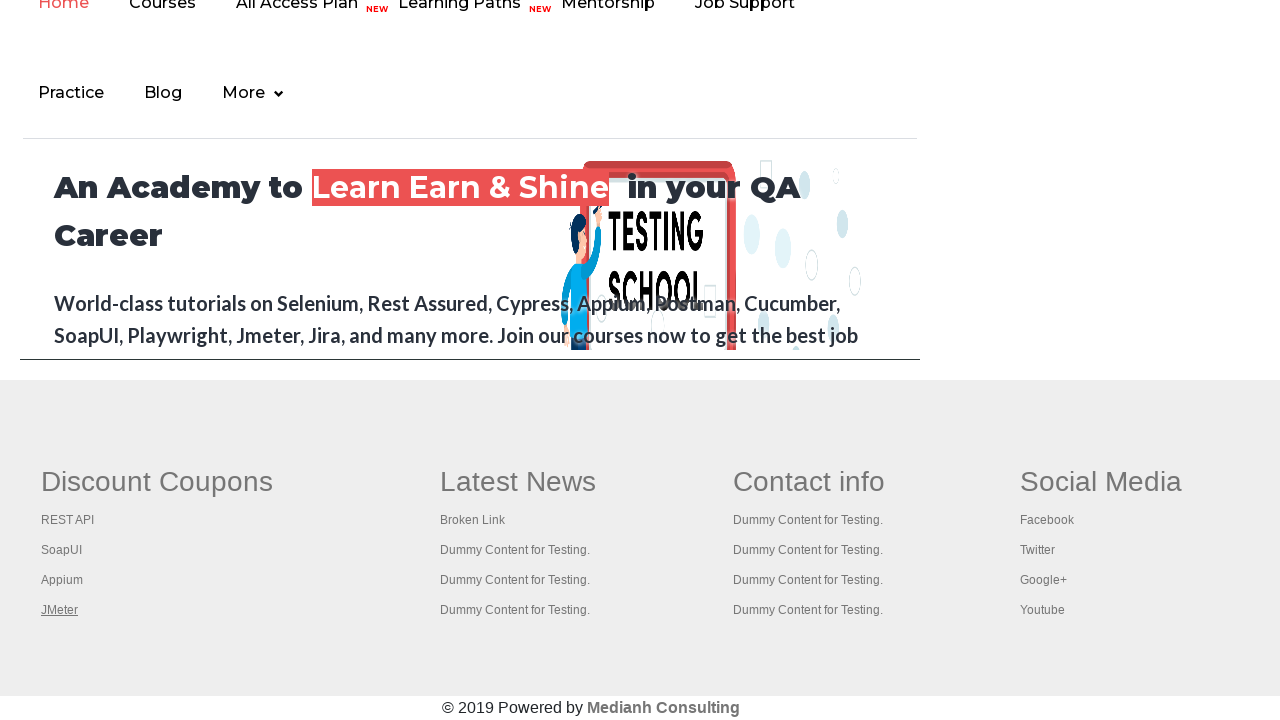

Retrieved page title: The World’s Most Popular API Testing Tool | SoapUI
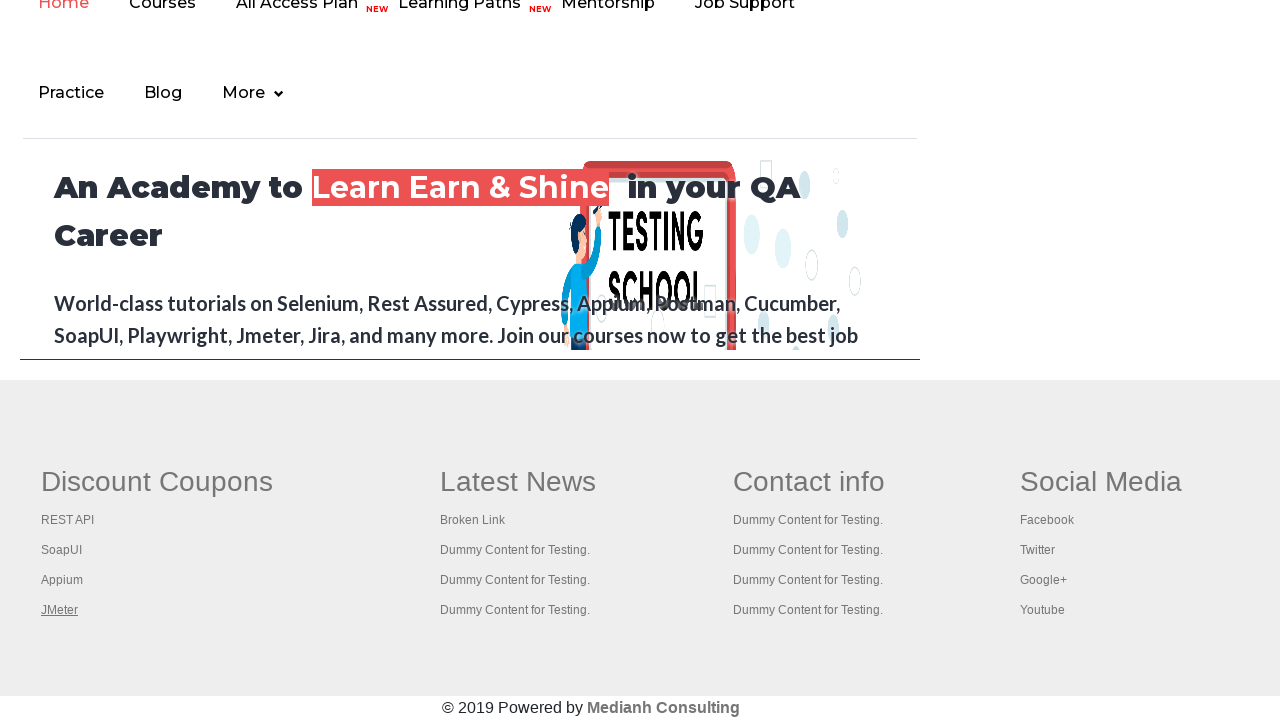

Retrieved page title: Appium tutorial for Mobile Apps testing | RahulShetty Academy | Rahul
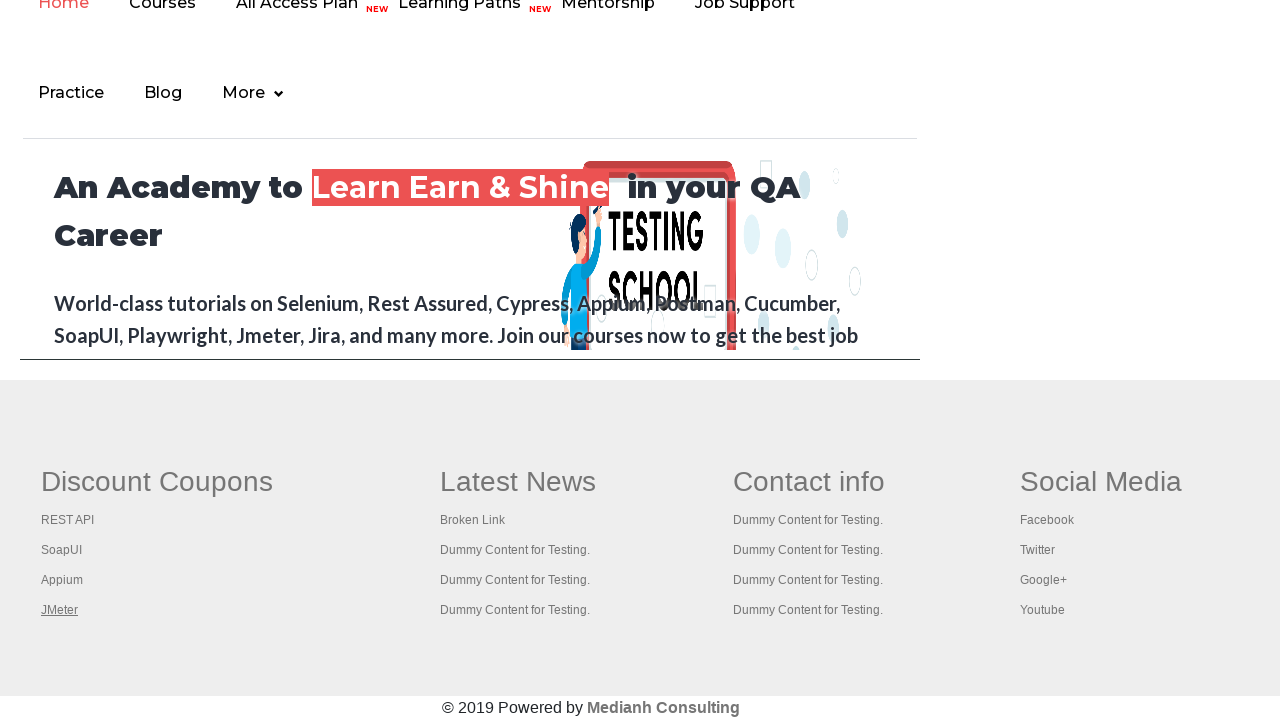

Retrieved page title: Apache JMeter - Apache JMeter™
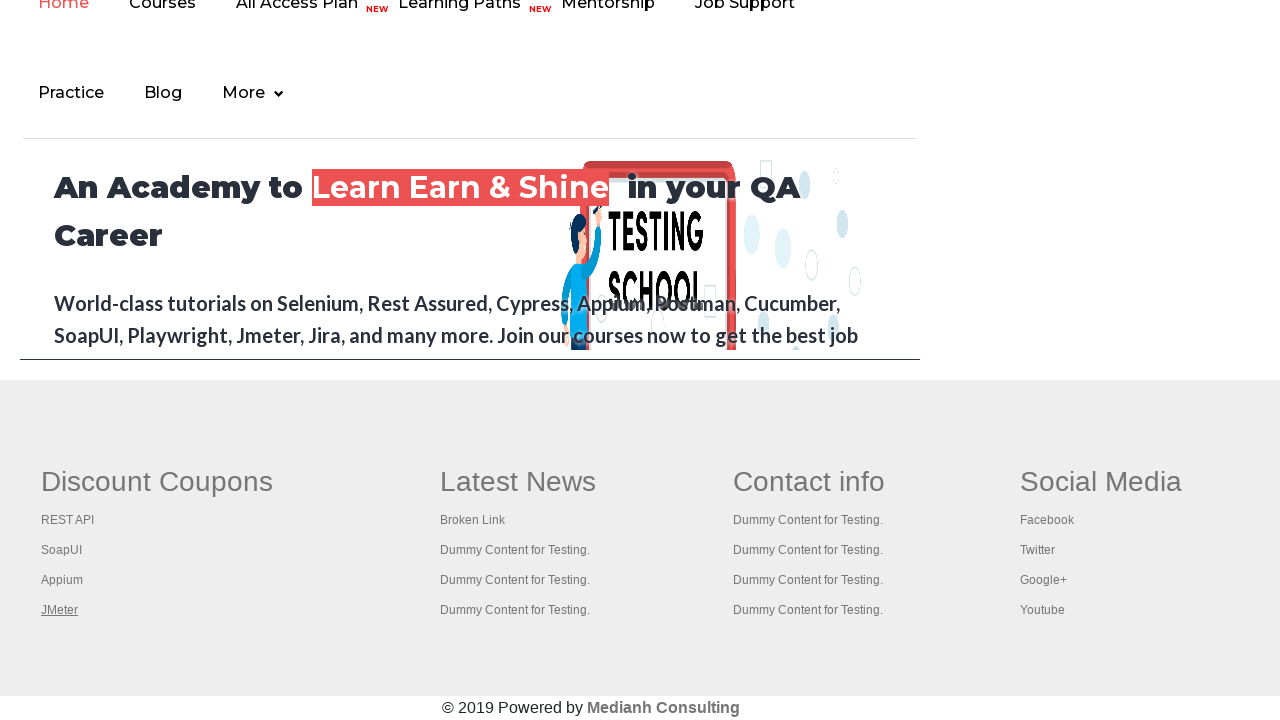

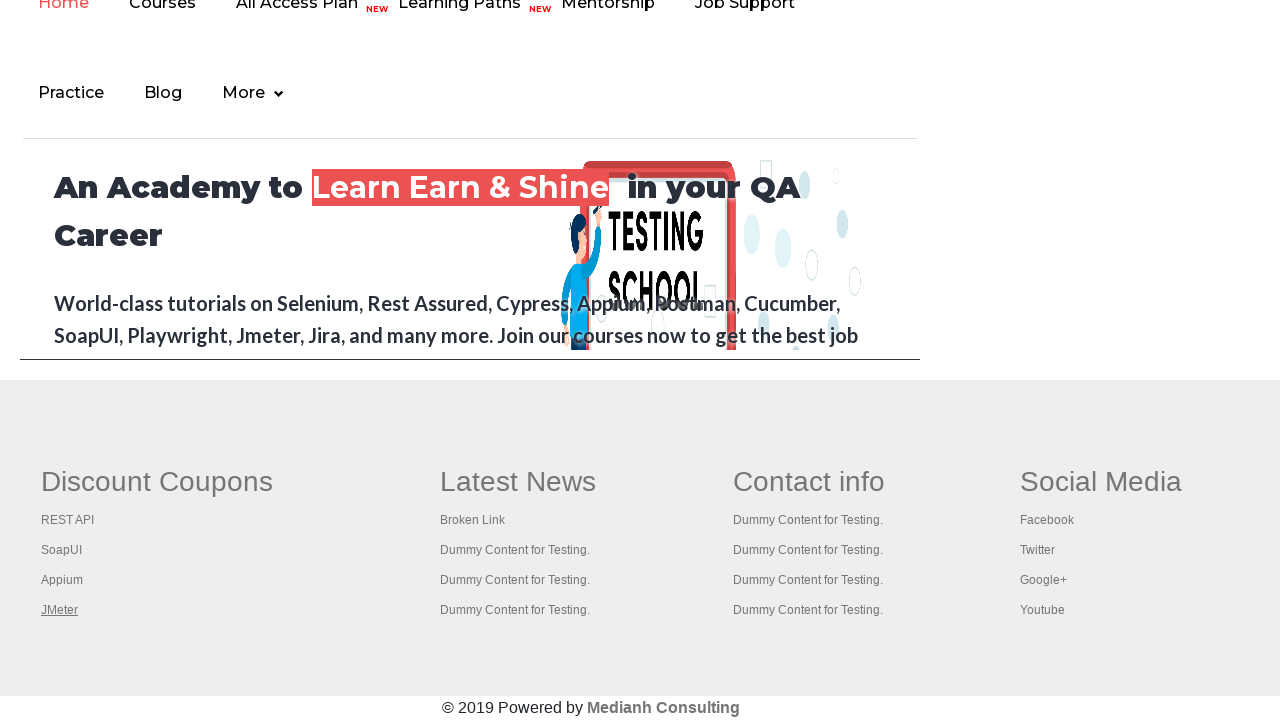